Opens Travelocity website and clicks on the date selector button to open the date picker calendar

Starting URL: https://www.travelocity.com

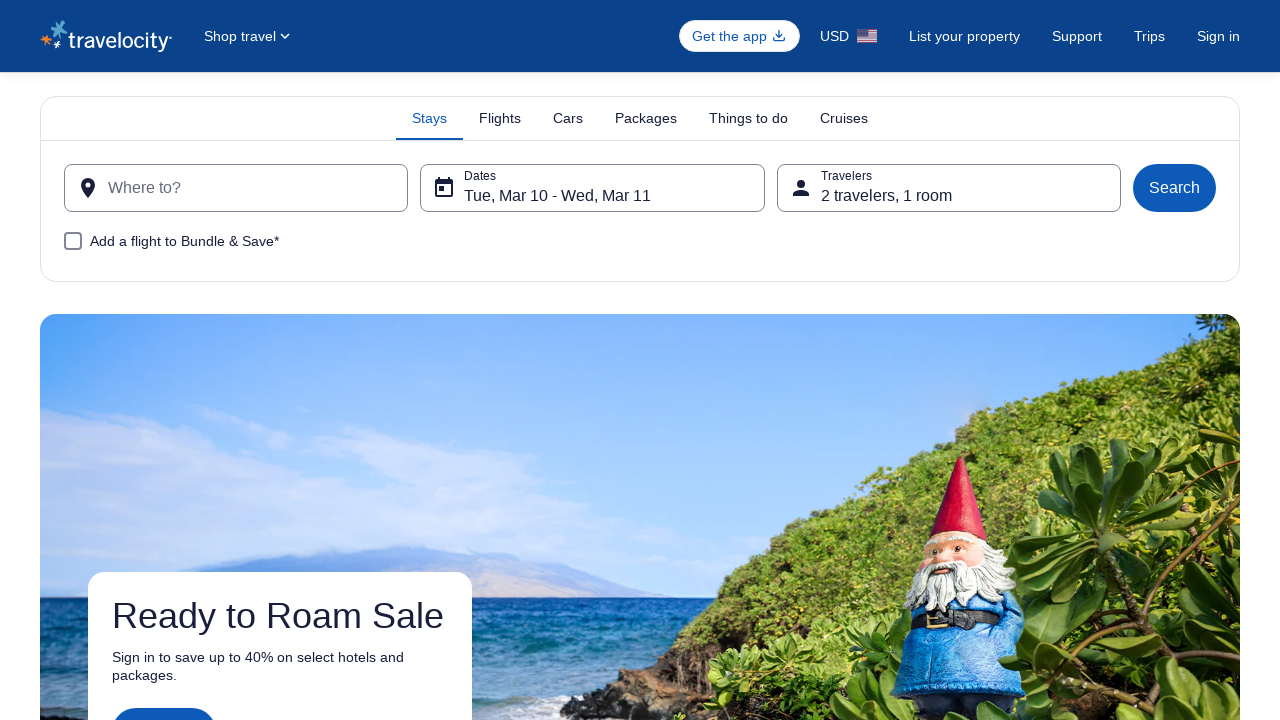

Clicked date selector button to open date picker at (592, 188) on button[name='EGDSDateRange-date-selector-trigger']
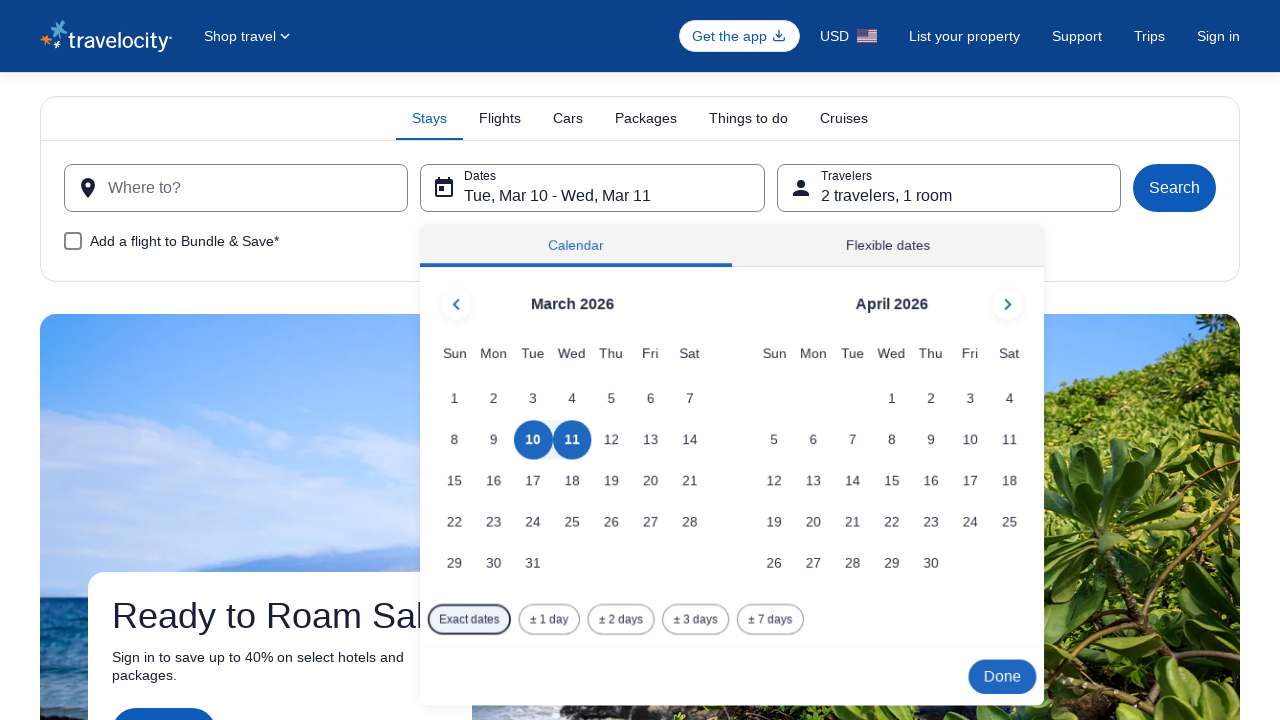

Calendar date picker loaded and became visible
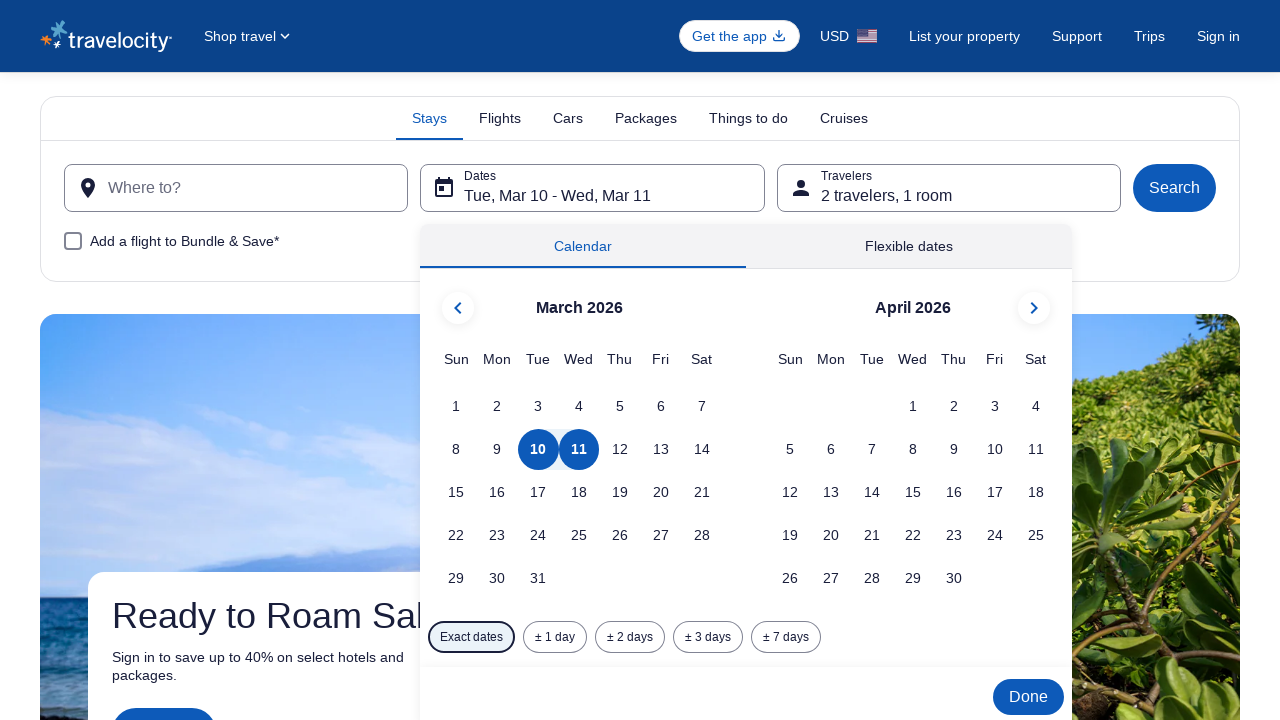

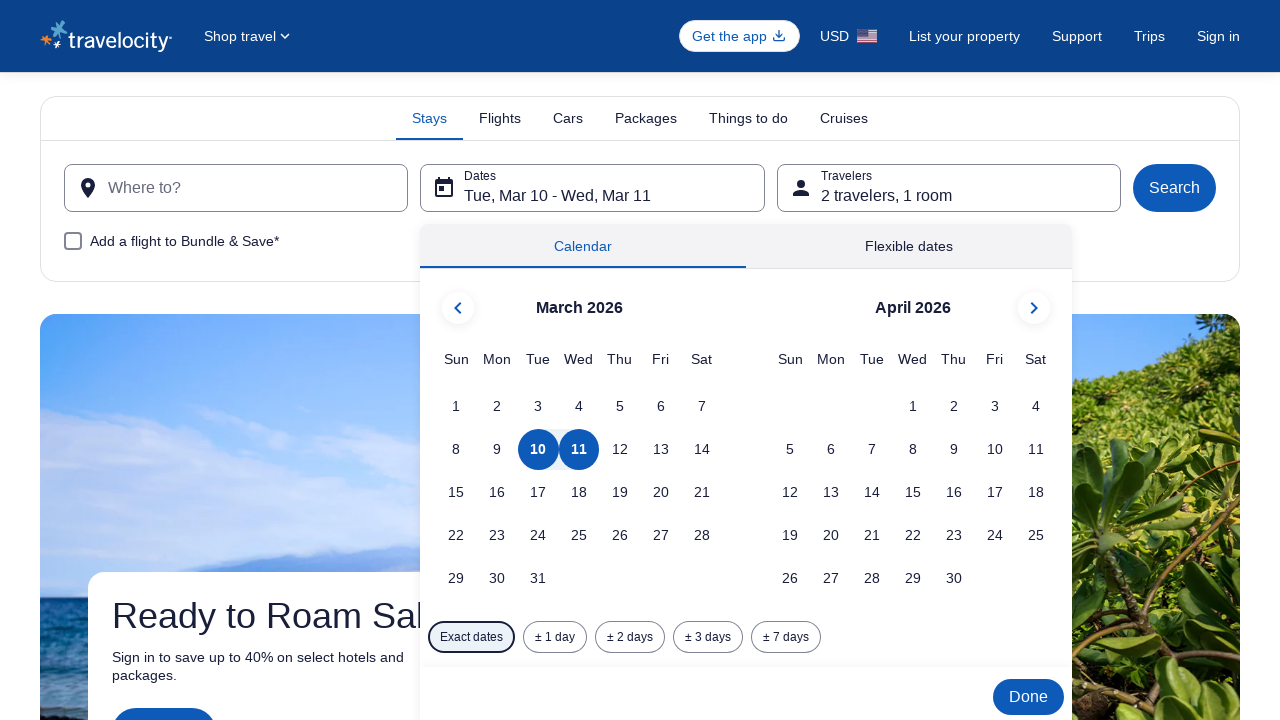